Basic smoke test that navigates to wisequarter.com and verifies the page loads successfully

Starting URL: https://www.wisequarter.com

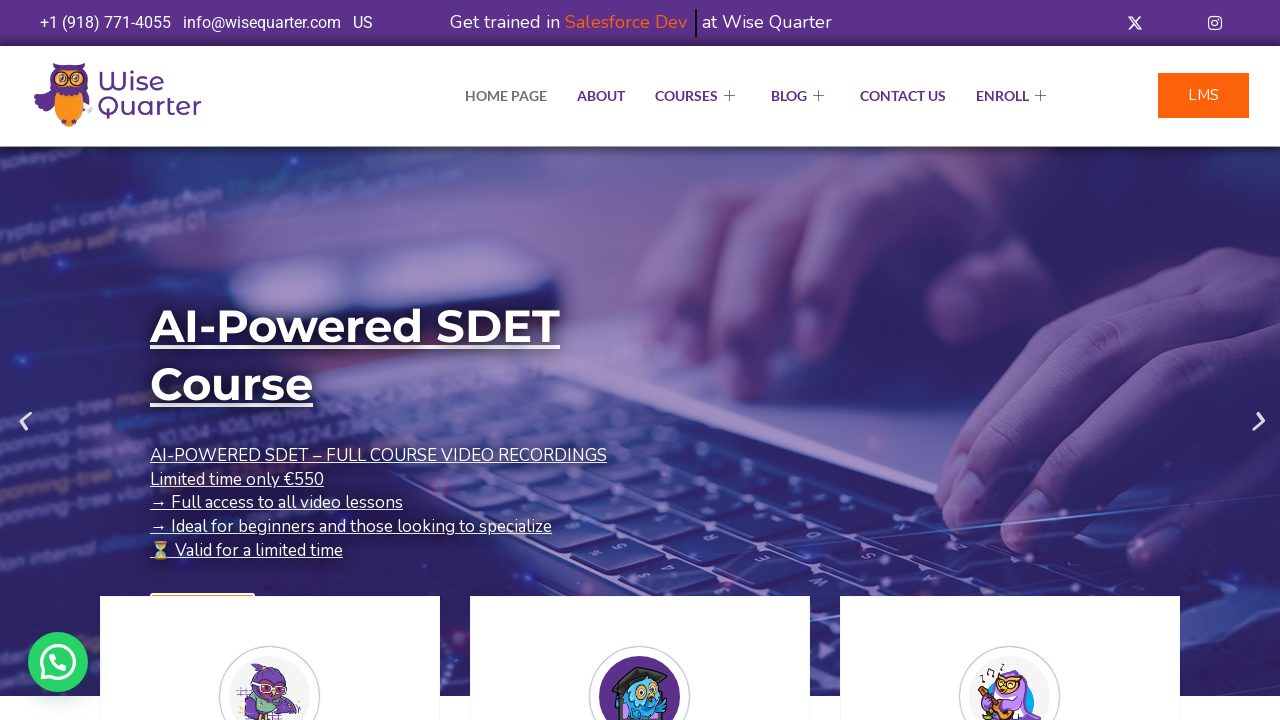

Navigated to http://www.example.com/
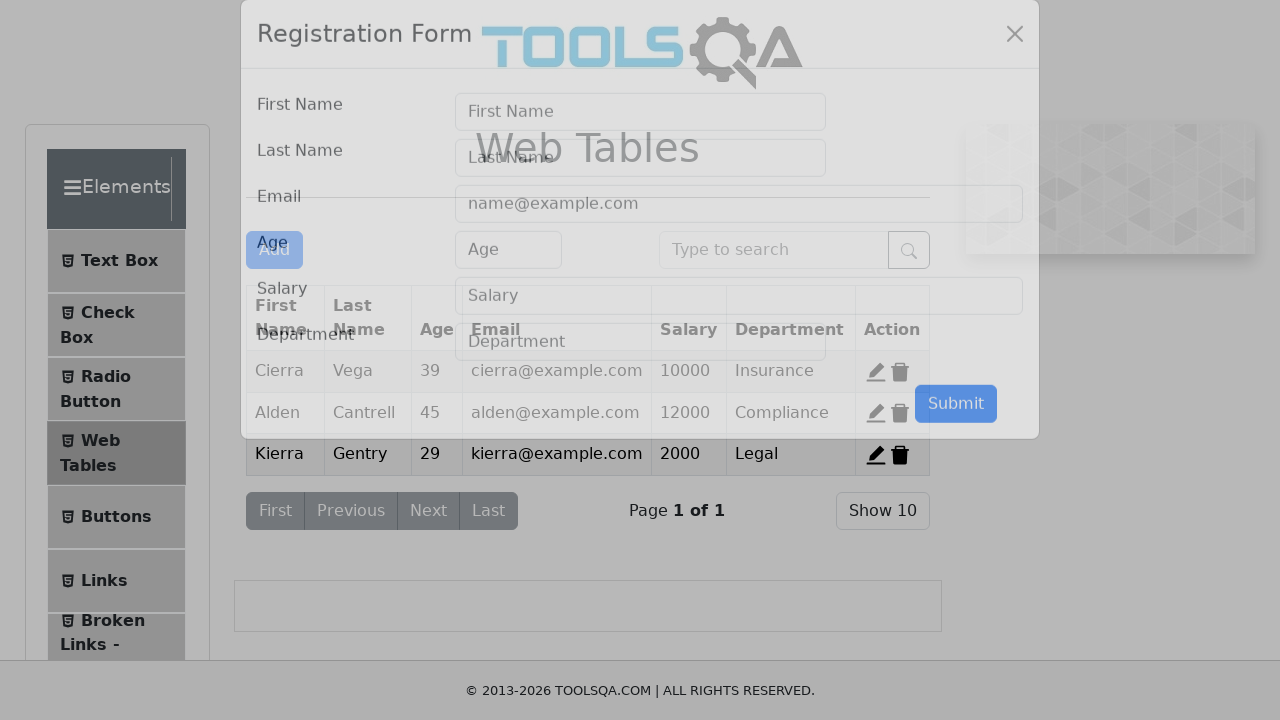

Verified page title matches 'Example Domain'
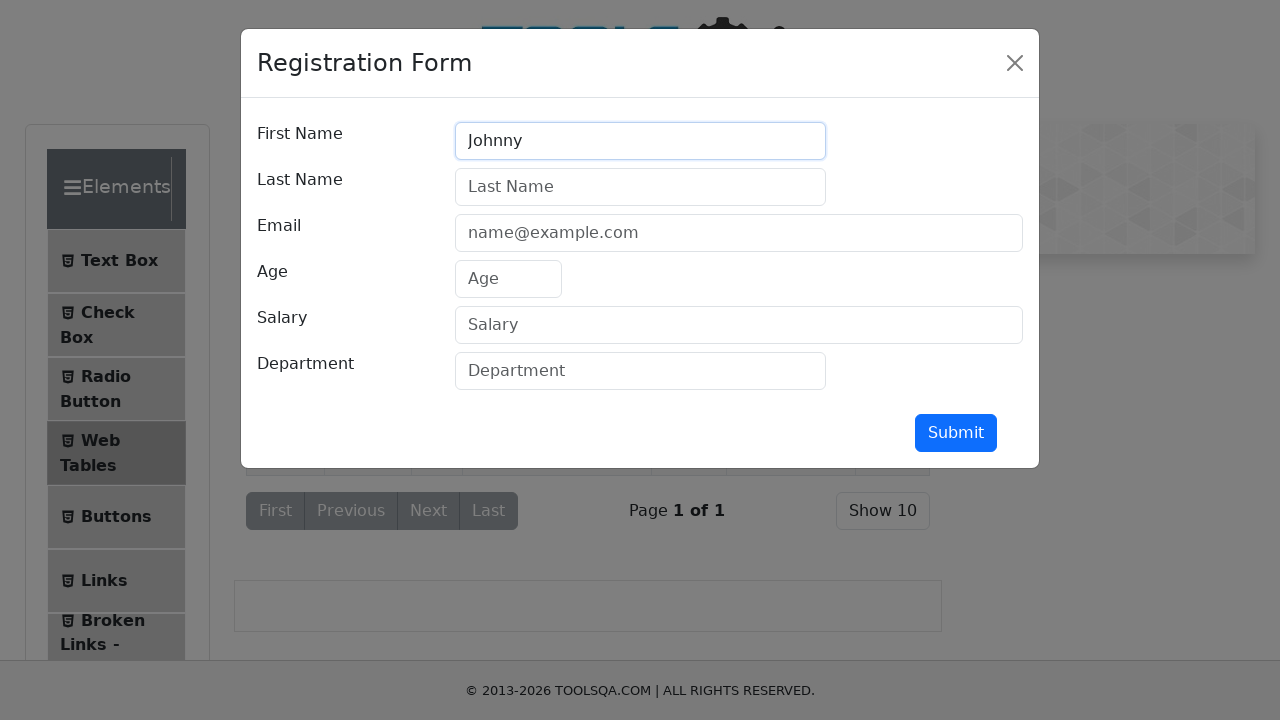

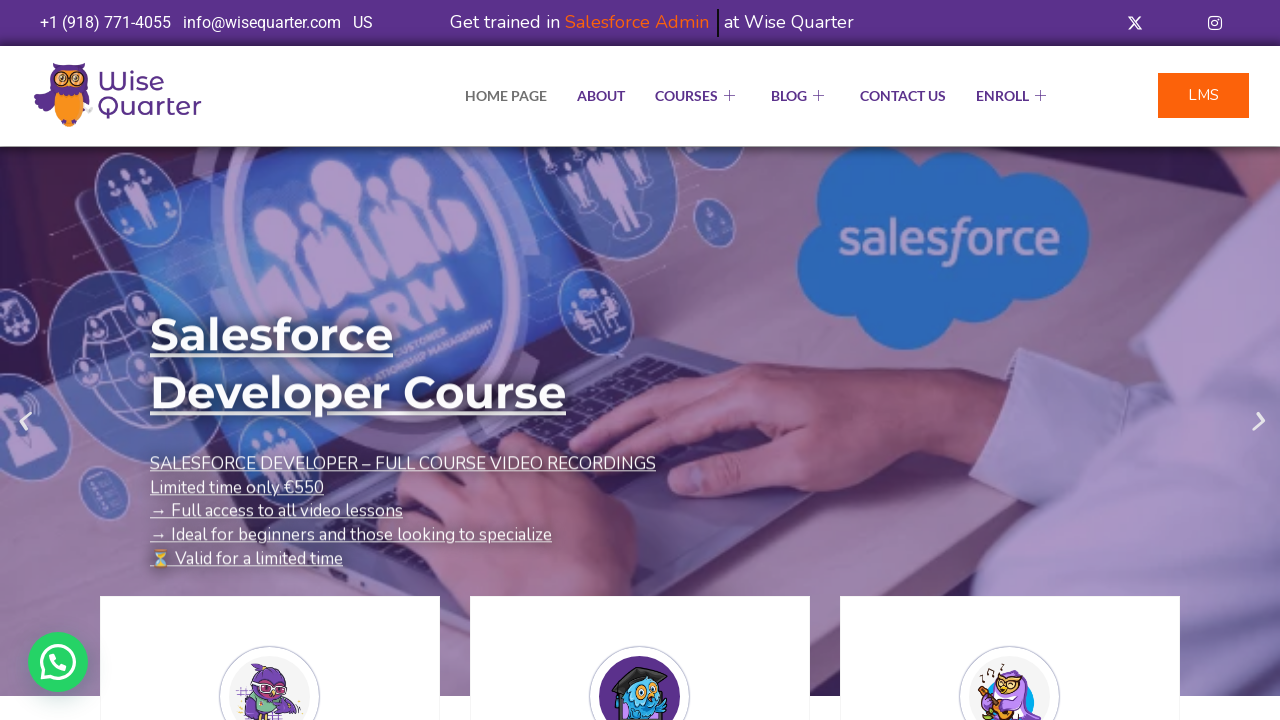